Tests that clicking the A-Z park list link navigates to the correct alphabetical park listing page.

Starting URL: https://bcparks.ca/

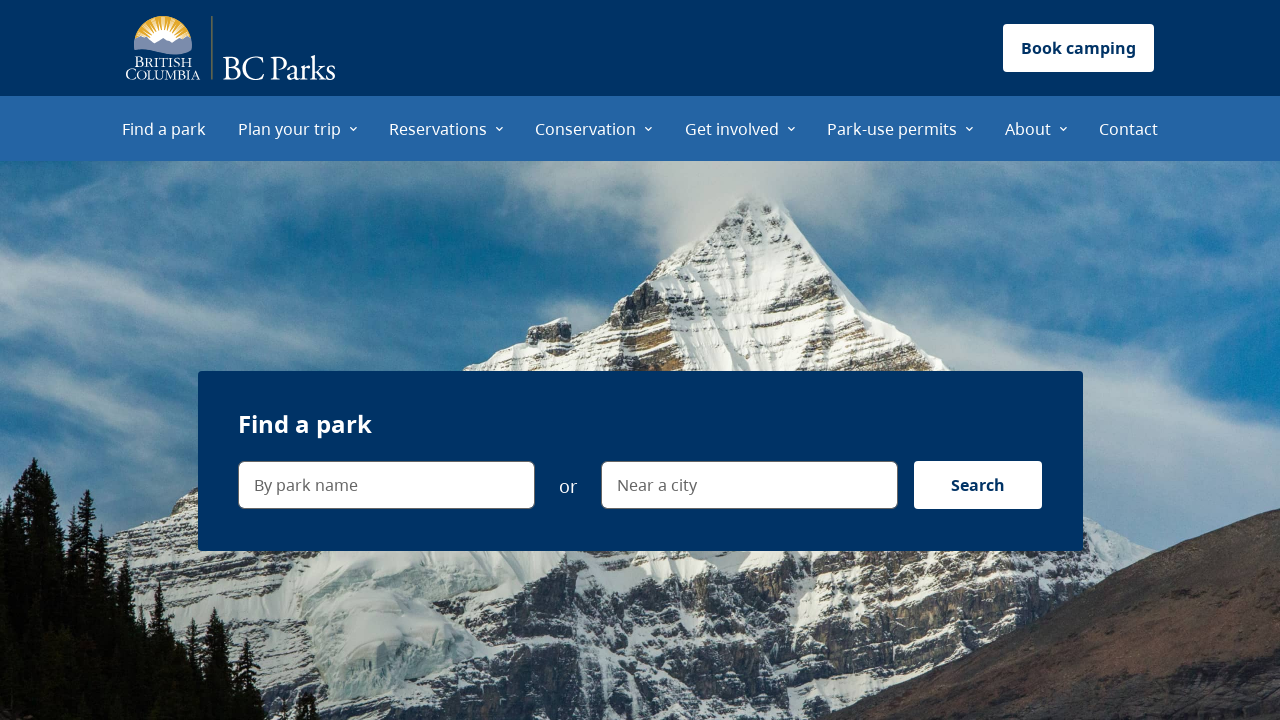

Clicked 'Find a park' menu item at (164, 128) on internal:role=menuitem[name="Find a park"i]
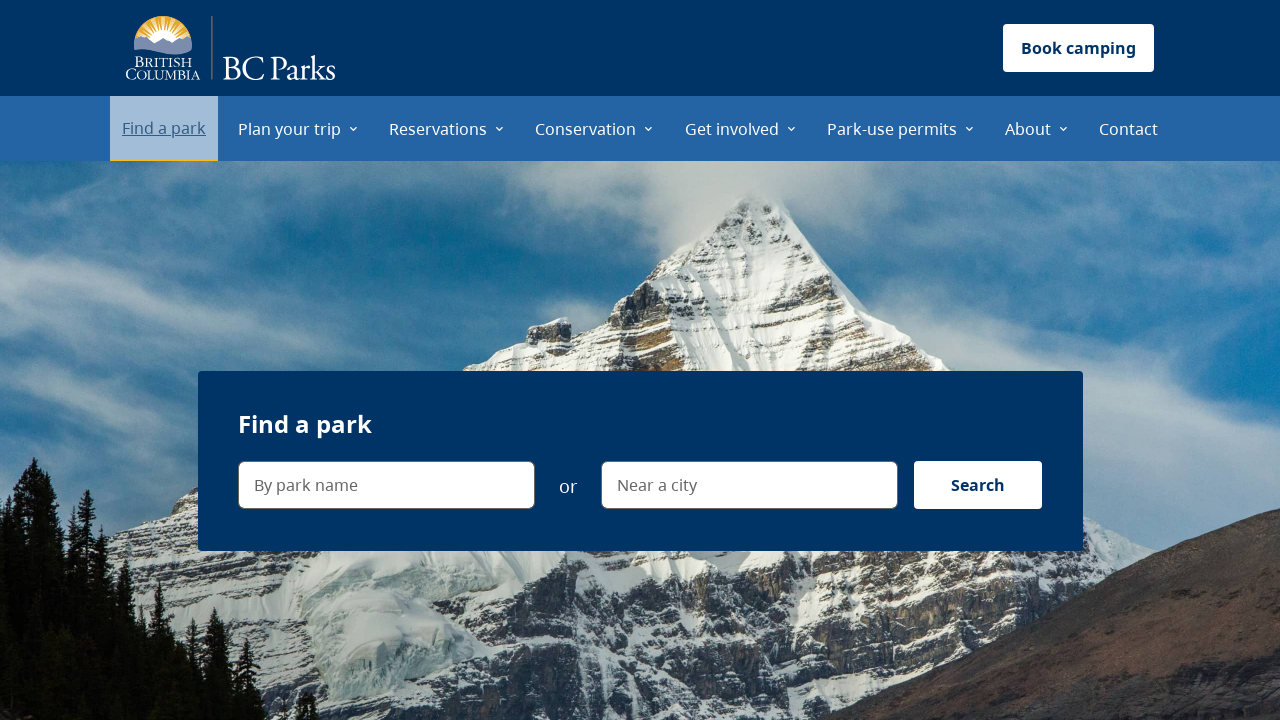

Waited for page to fully load (networkidle)
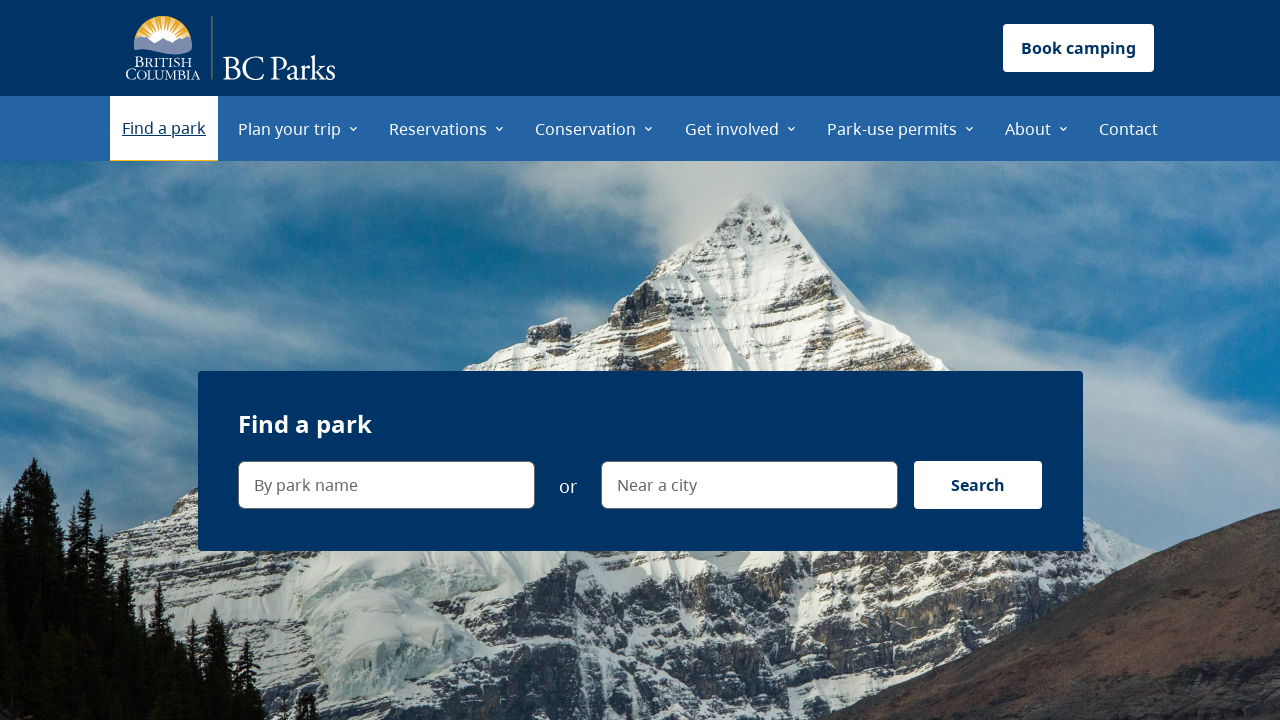

Clicked 'A–Z park list' link at (116, 361) on internal:role=link[name="A–Z park list"i]
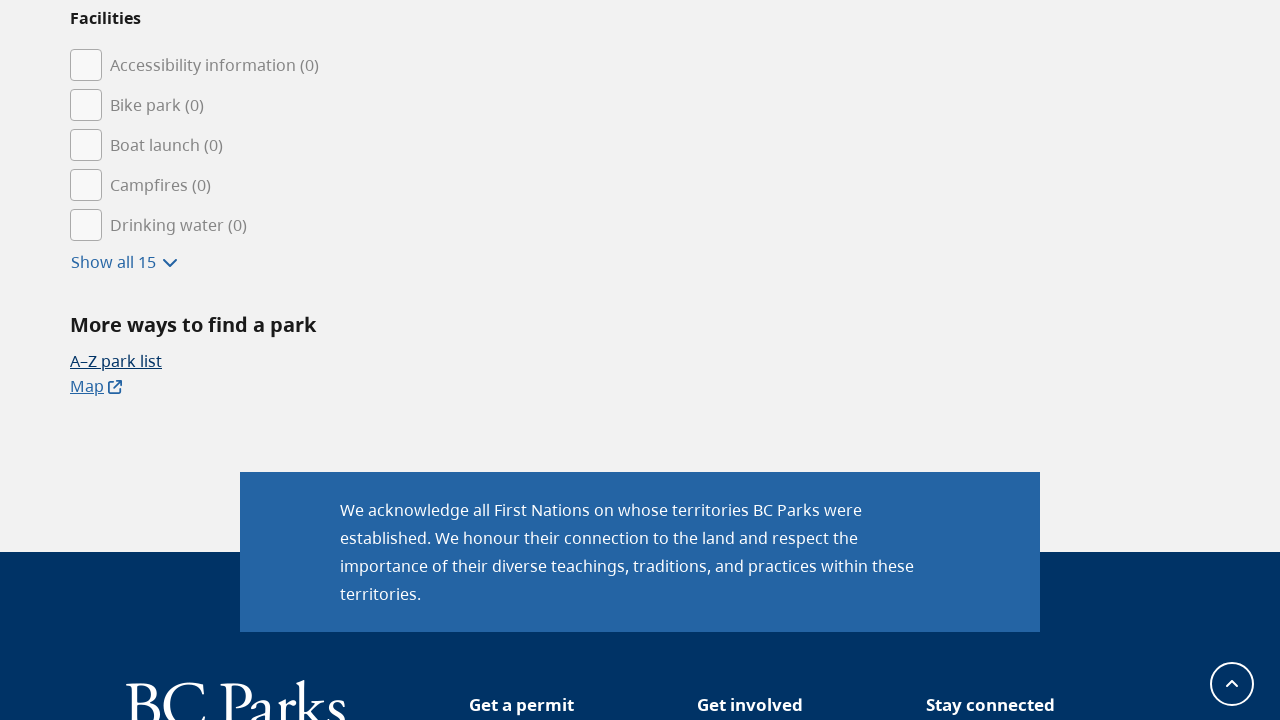

Successfully navigated to A-Z park list page
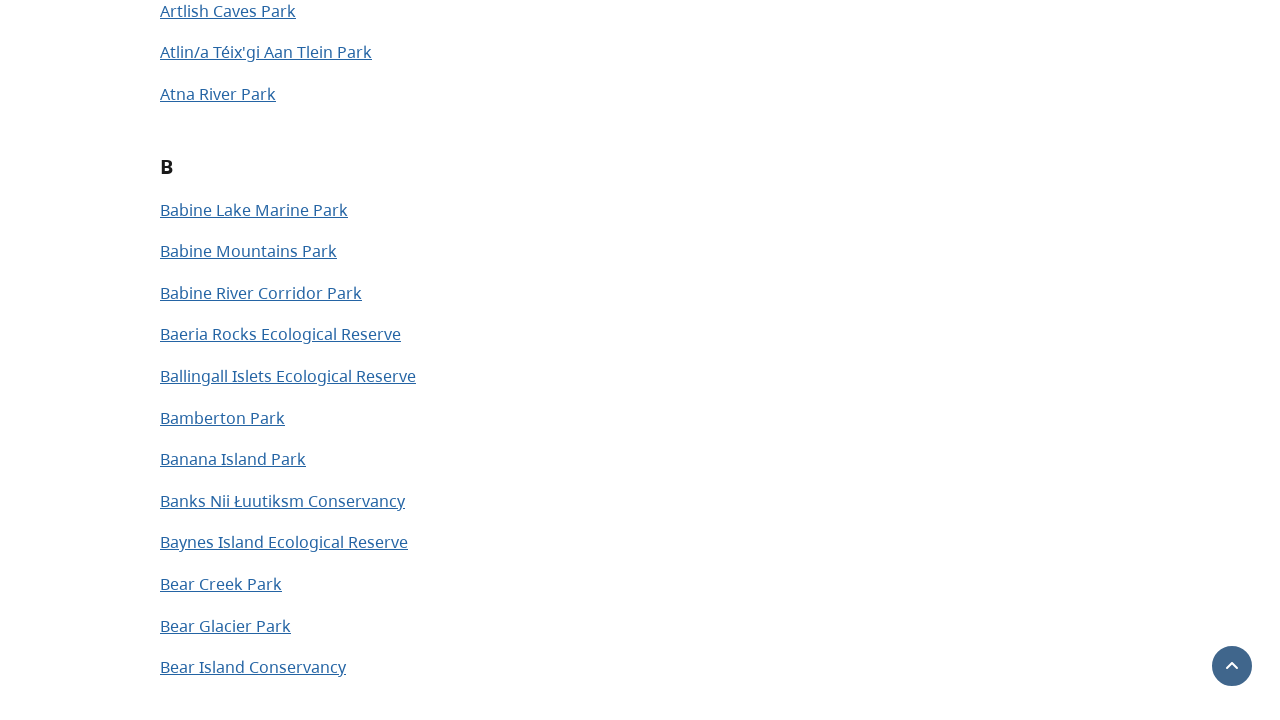

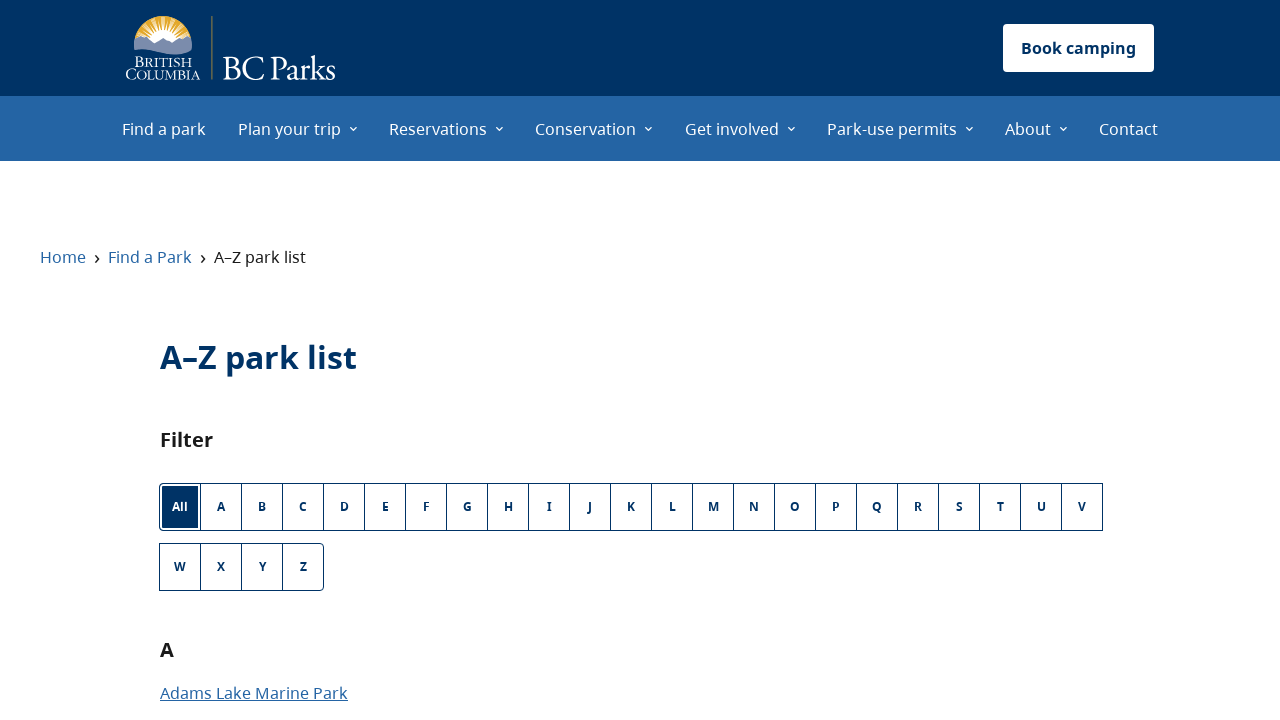